Tests browser alert handling by clicking a button that triggers an alert and then accepting/dismissing it

Starting URL: https://formy-project.herokuapp.com/switch-window

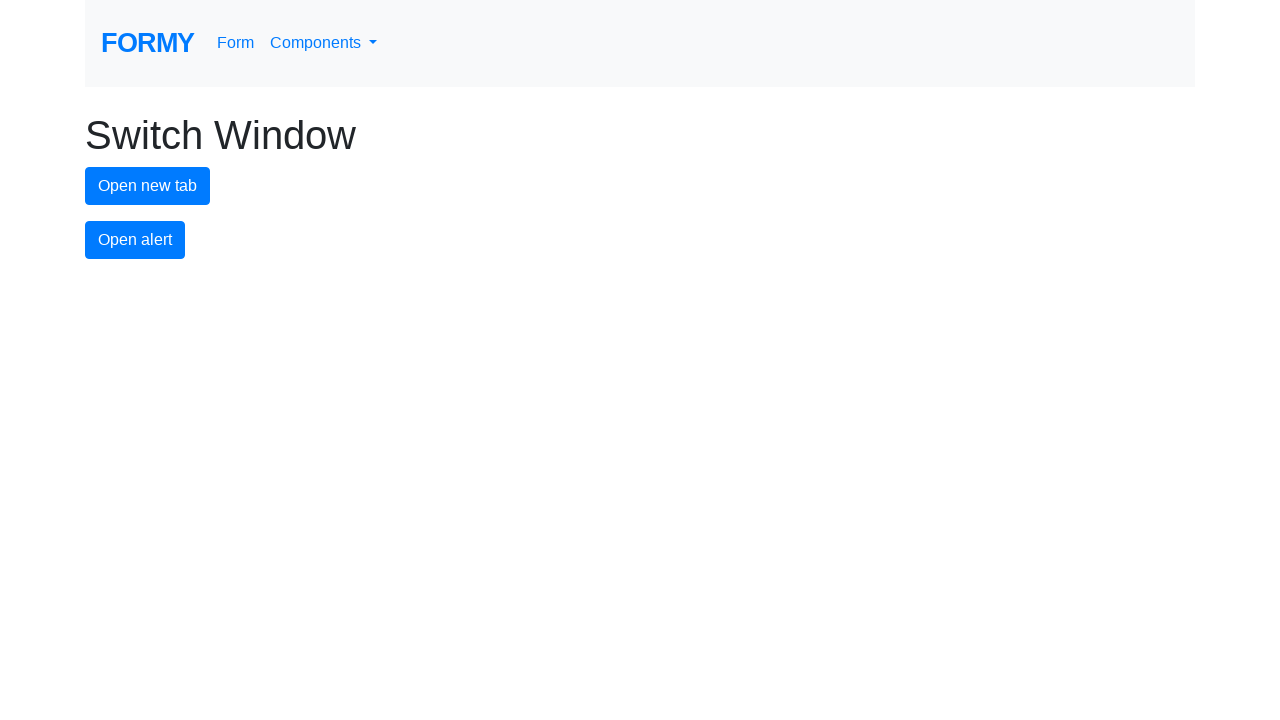

Clicked alert button to trigger alert dialog at (135, 240) on #alert-button
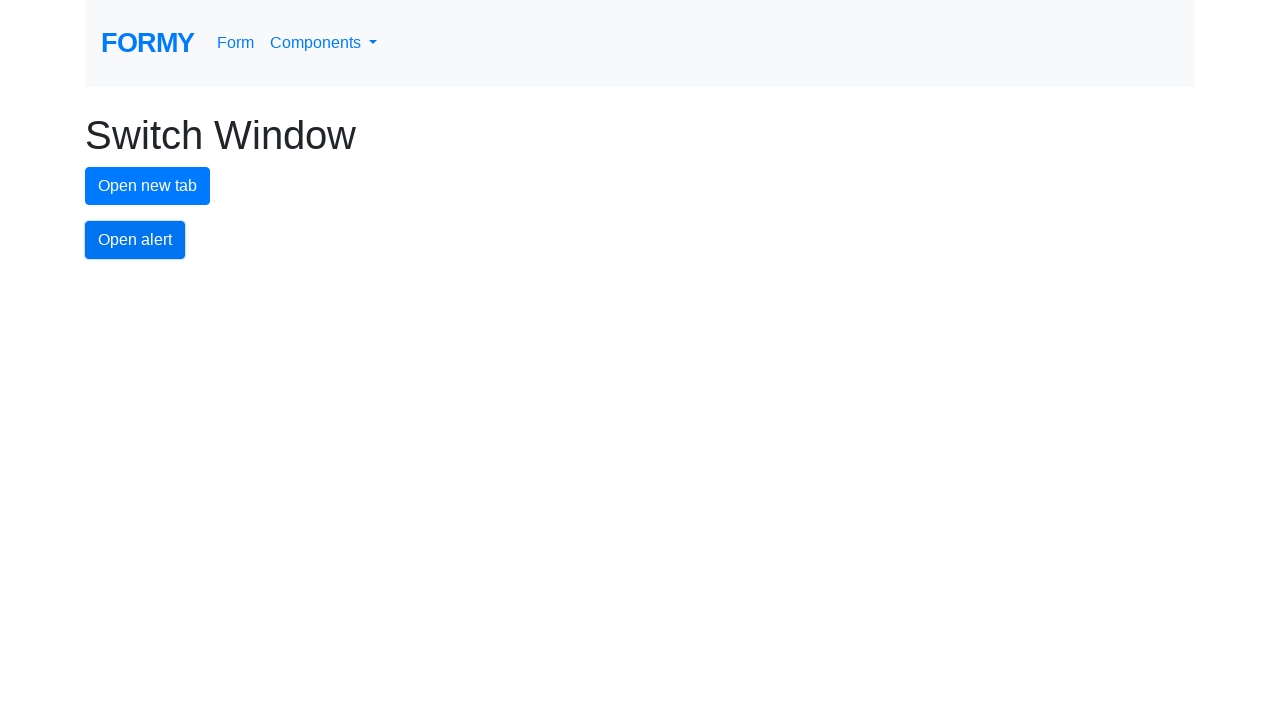

Set up dialog handler to accept alerts
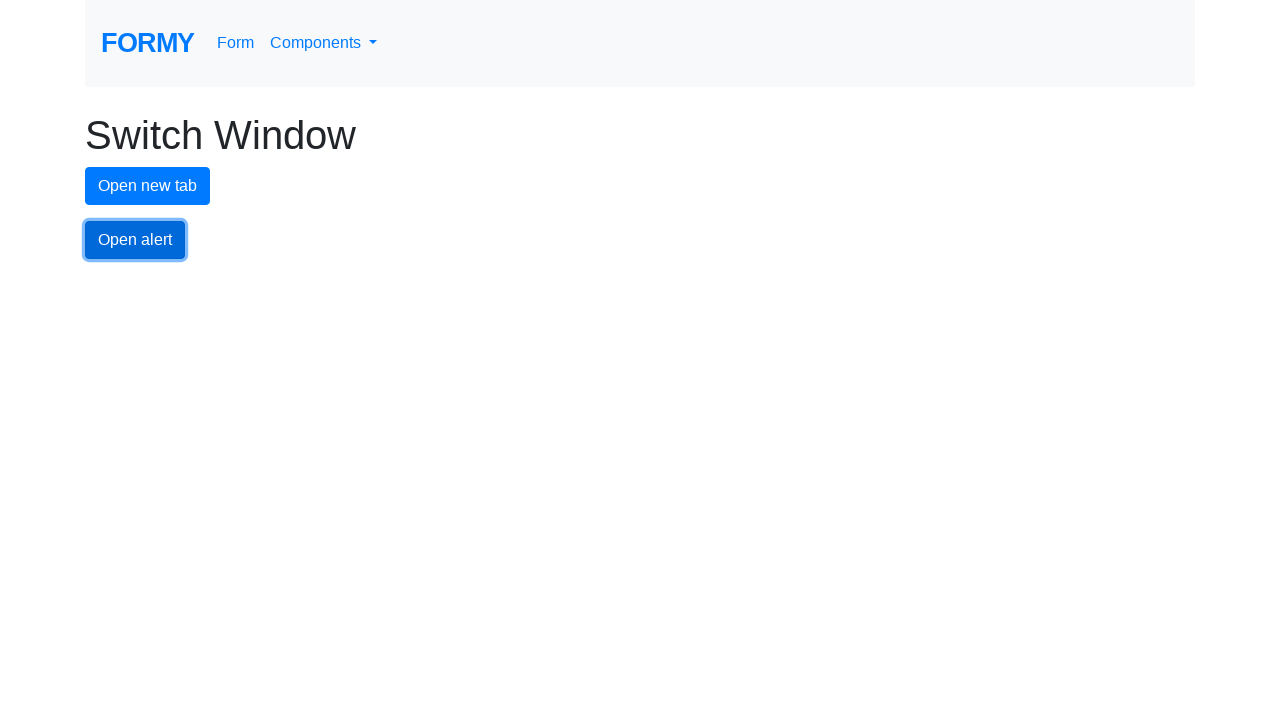

Clicked alert button again to trigger another alert at (135, 240) on #alert-button
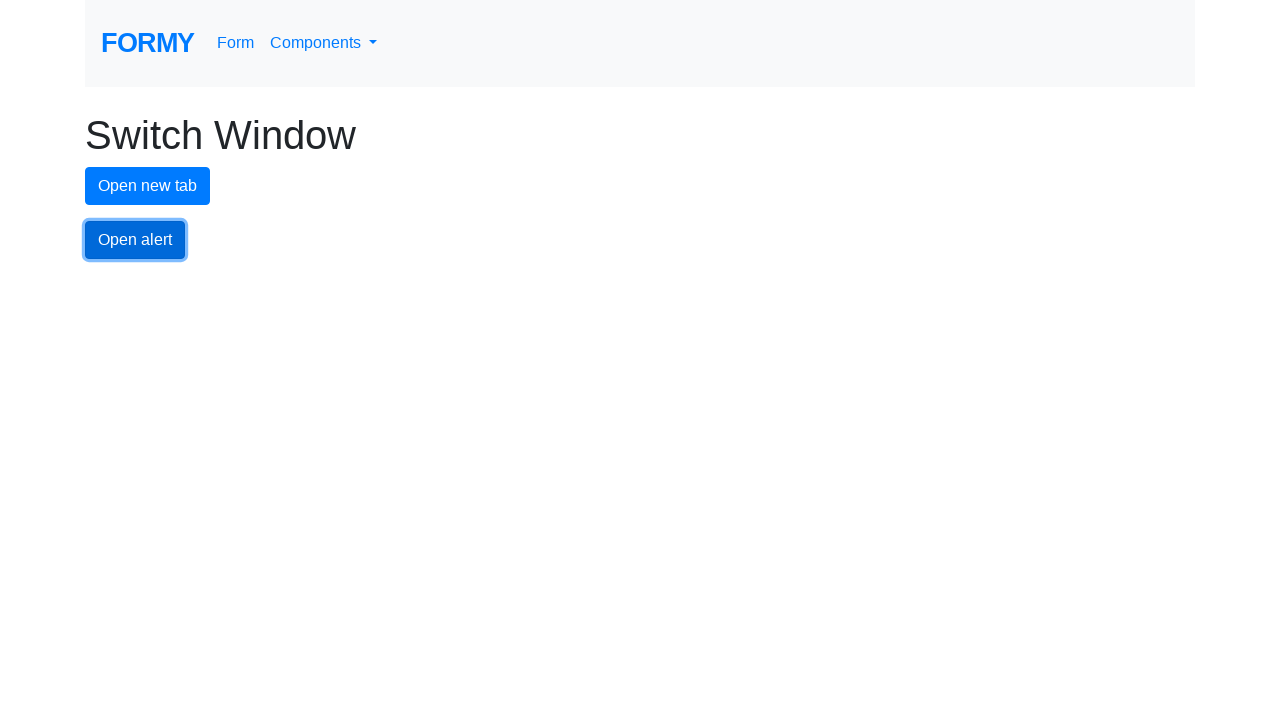

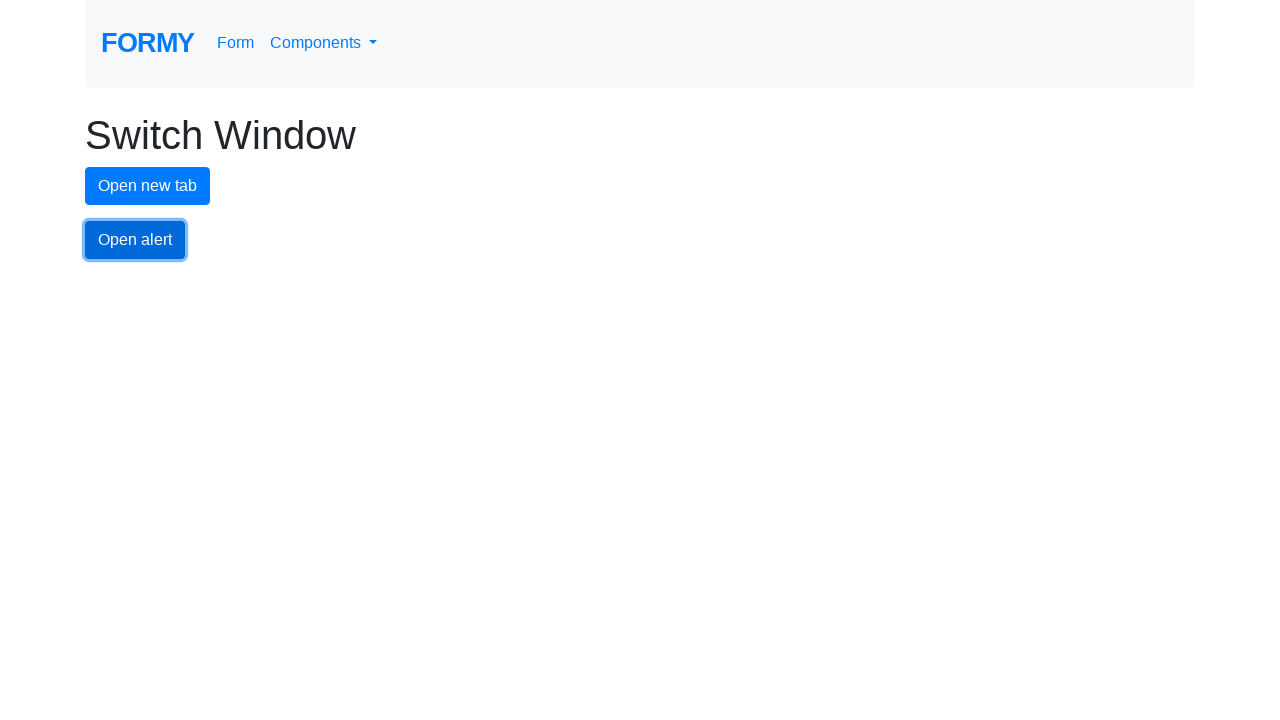